Tests the sortable list functionality by dragging the "Two" element down in the list and verifying its new position

Starting URL: https://demoqa.com

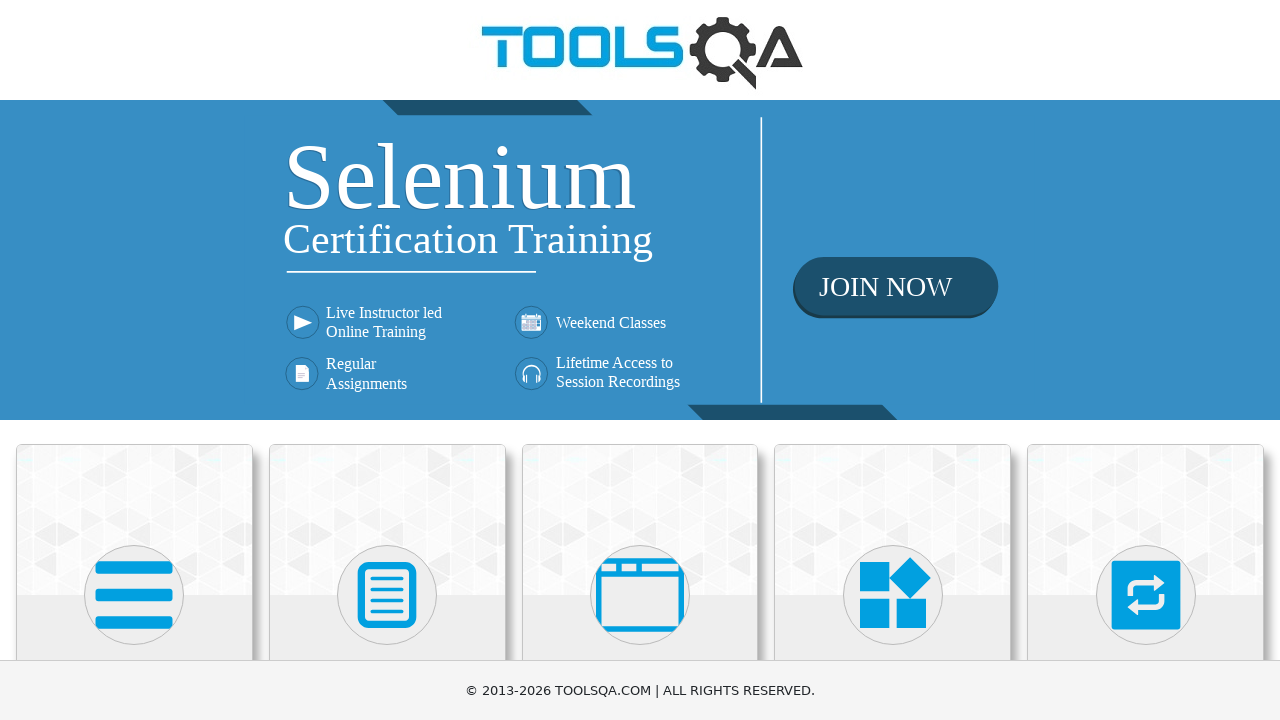

Clicked on Interactions category card at (1146, 360) on text=Interactions
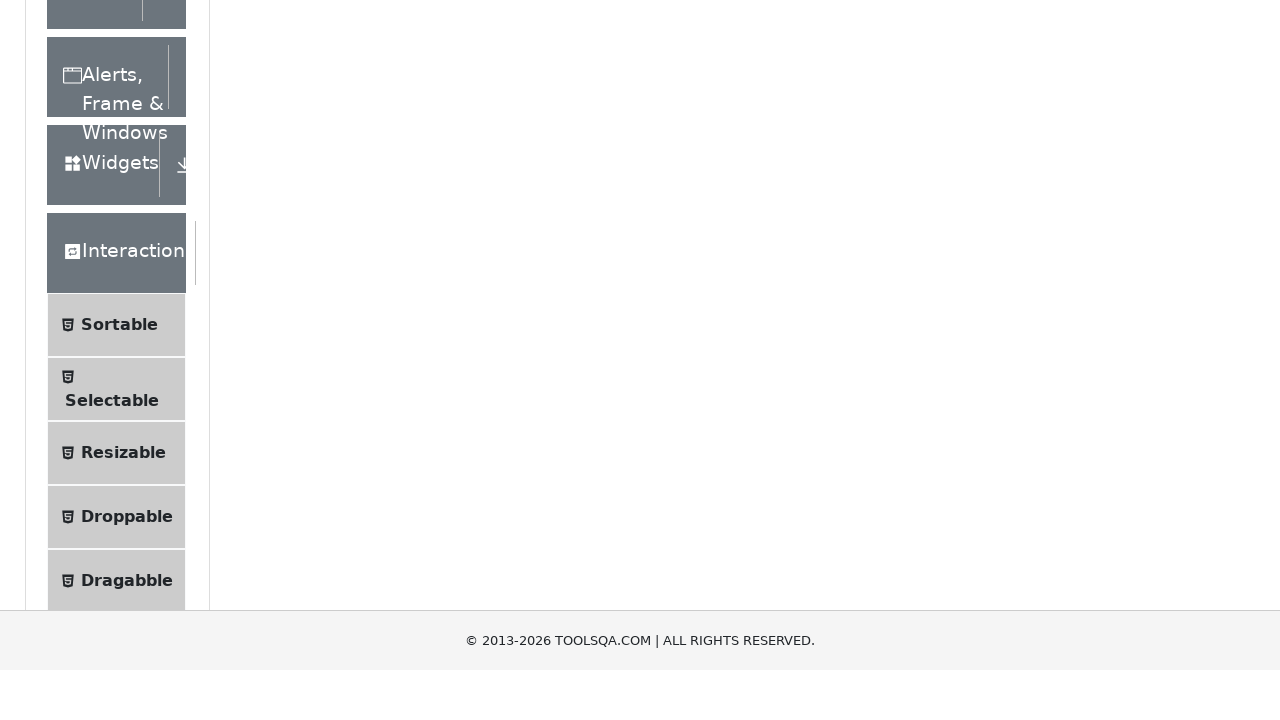

Clicked on Sortable in the left panel menu at (119, 613) on text=Sortable
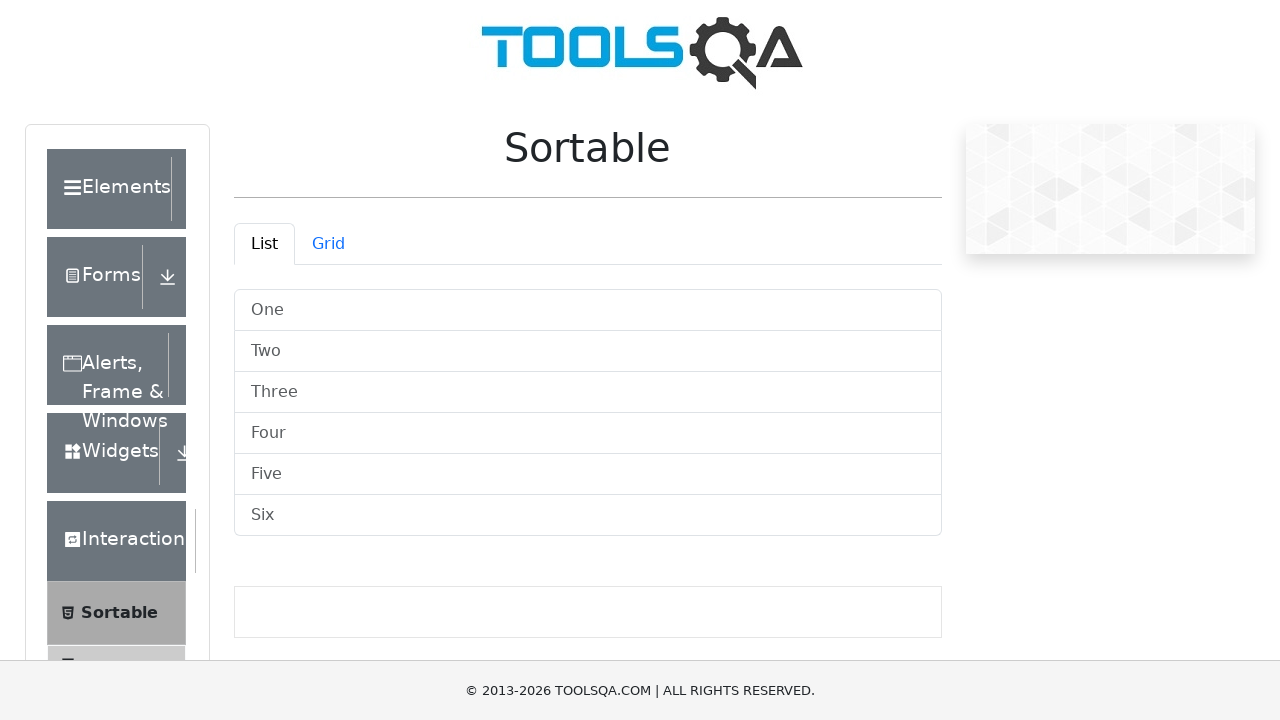

Ensured List tab is active at (264, 244) on #demo-tab-list
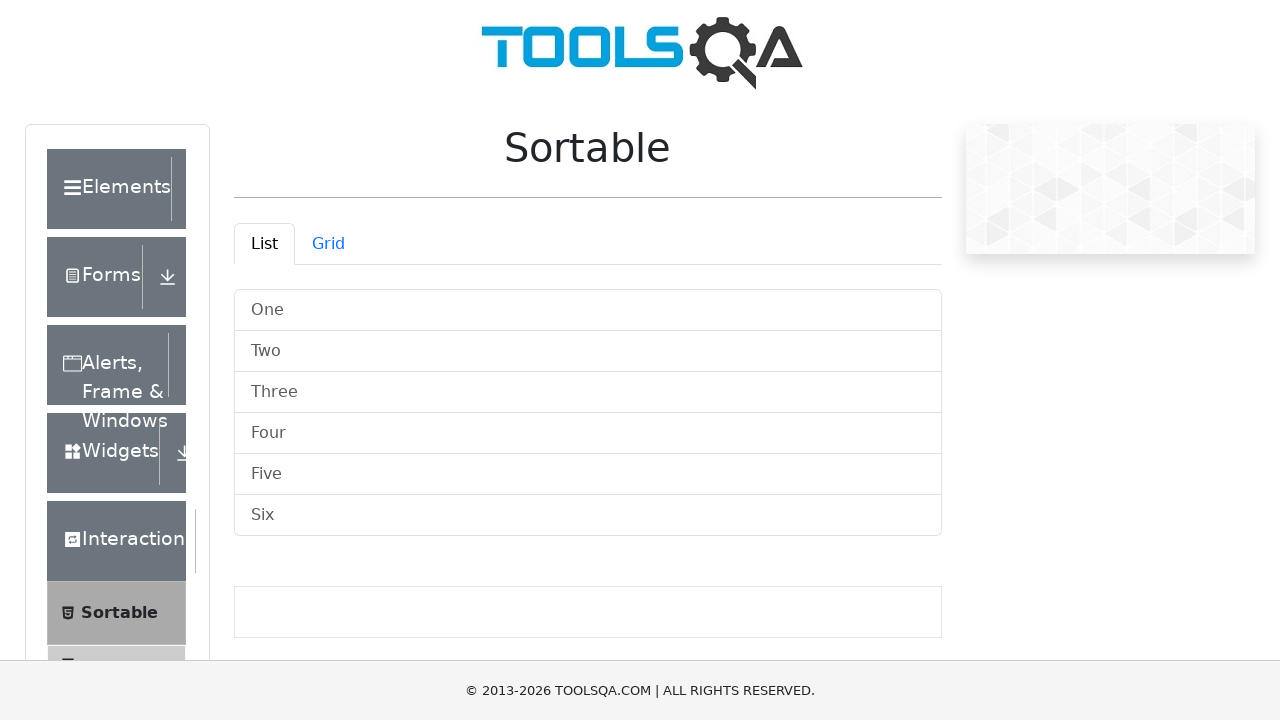

Located the 'Two' element at index 1 in the sortable list
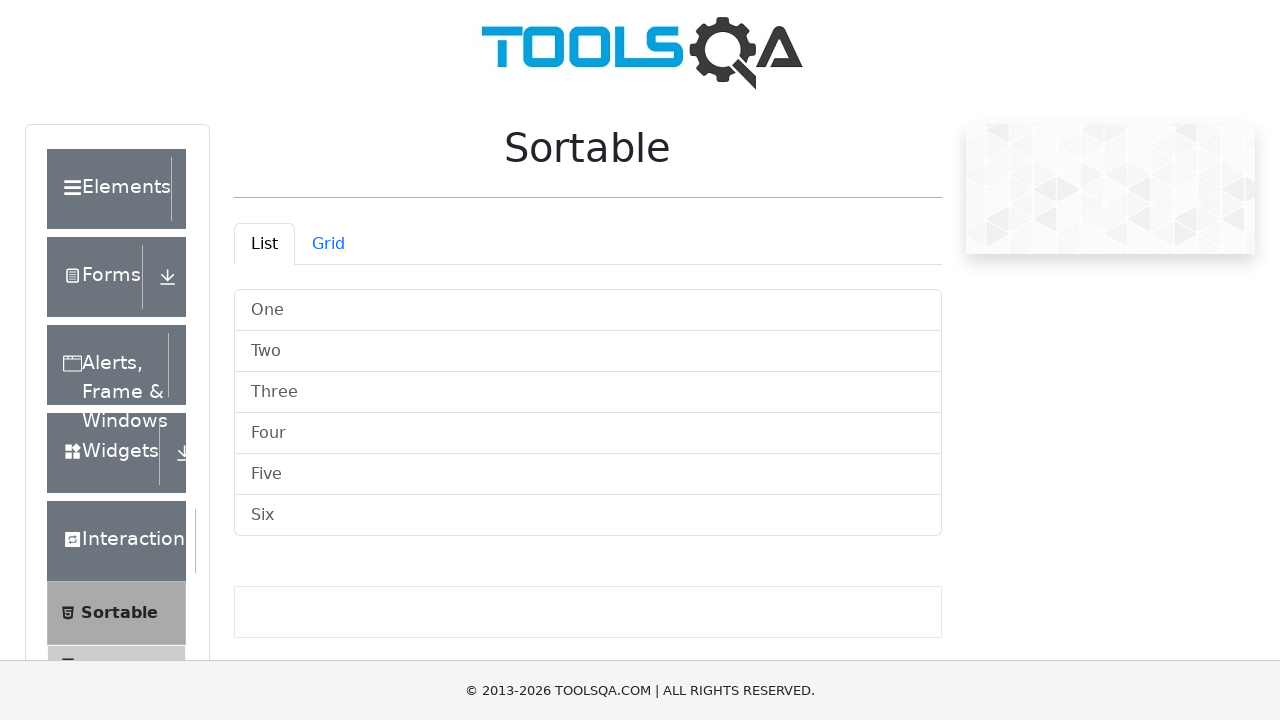

Dragged 'Two' element down to index 4 position at (588, 474)
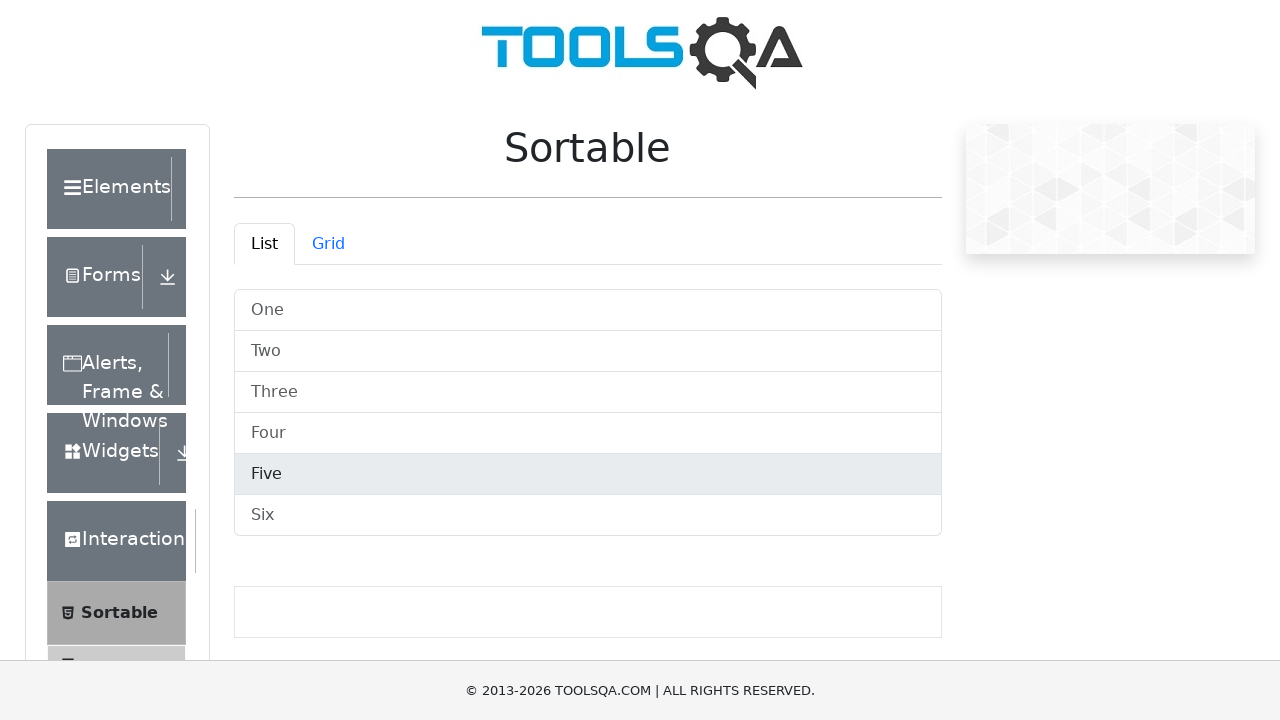

Waited 500ms for drag animation to complete
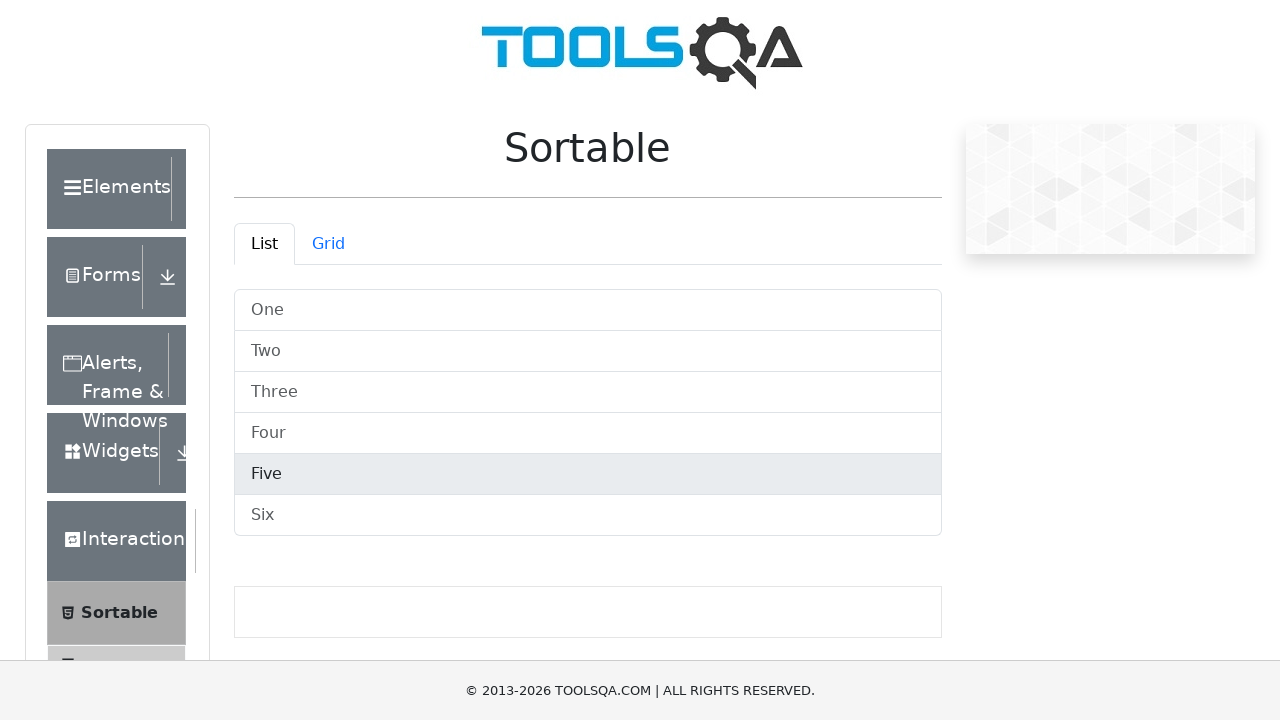

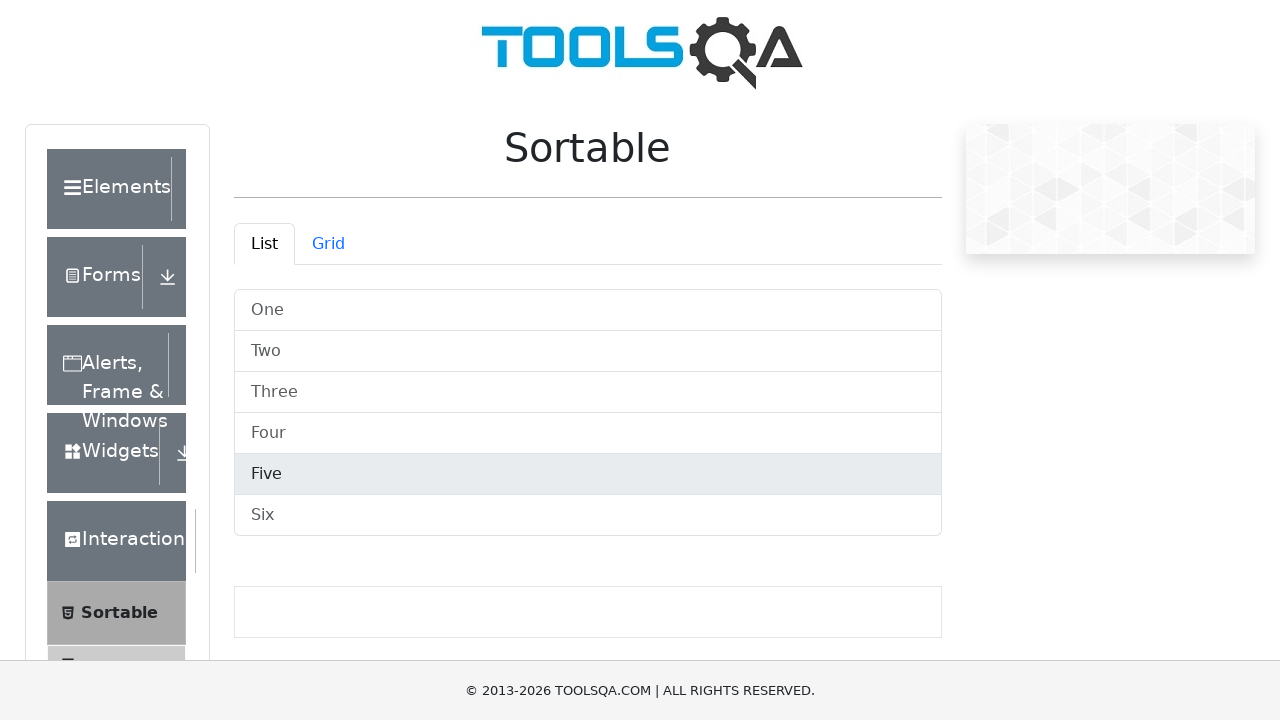